Tests zip code validation with a valid 5-digit zip code, expecting validation to pass and proceed to the next step

Starting URL: https://www.sharelane.com/cgi-bin/register.py

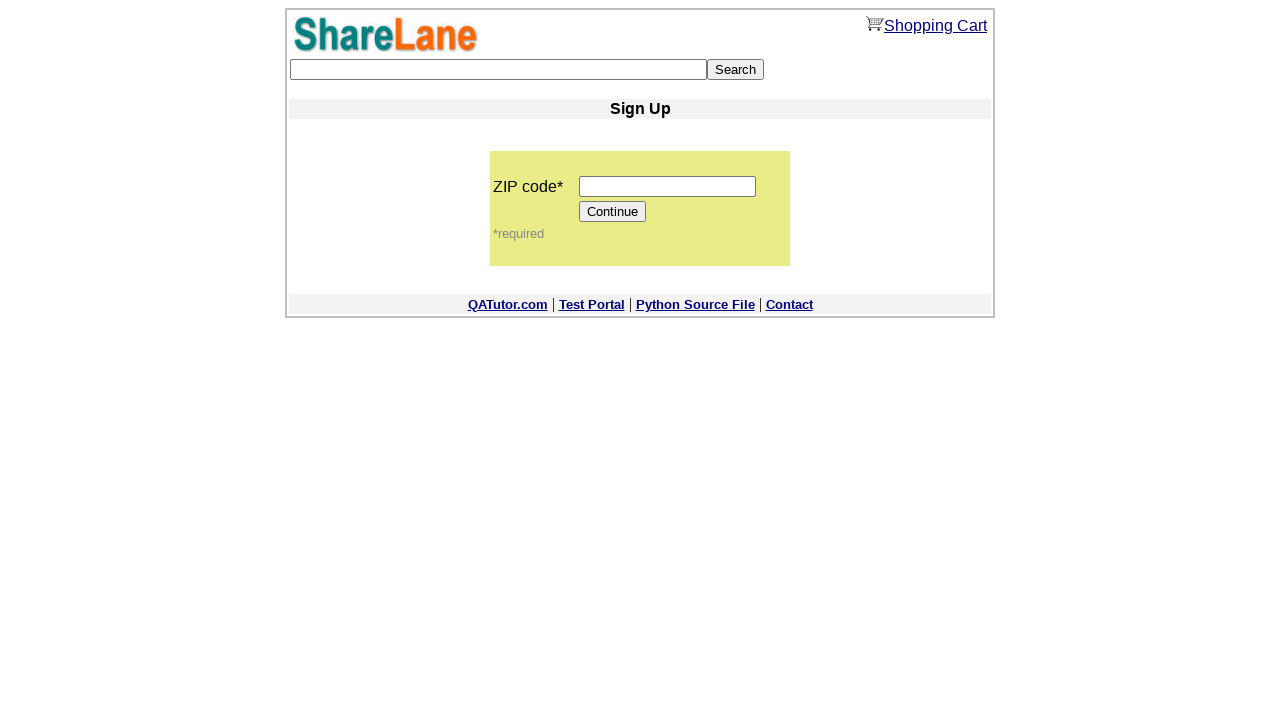

Filled zip code field with valid 5-digit code '11111' on input[name='zip_code']
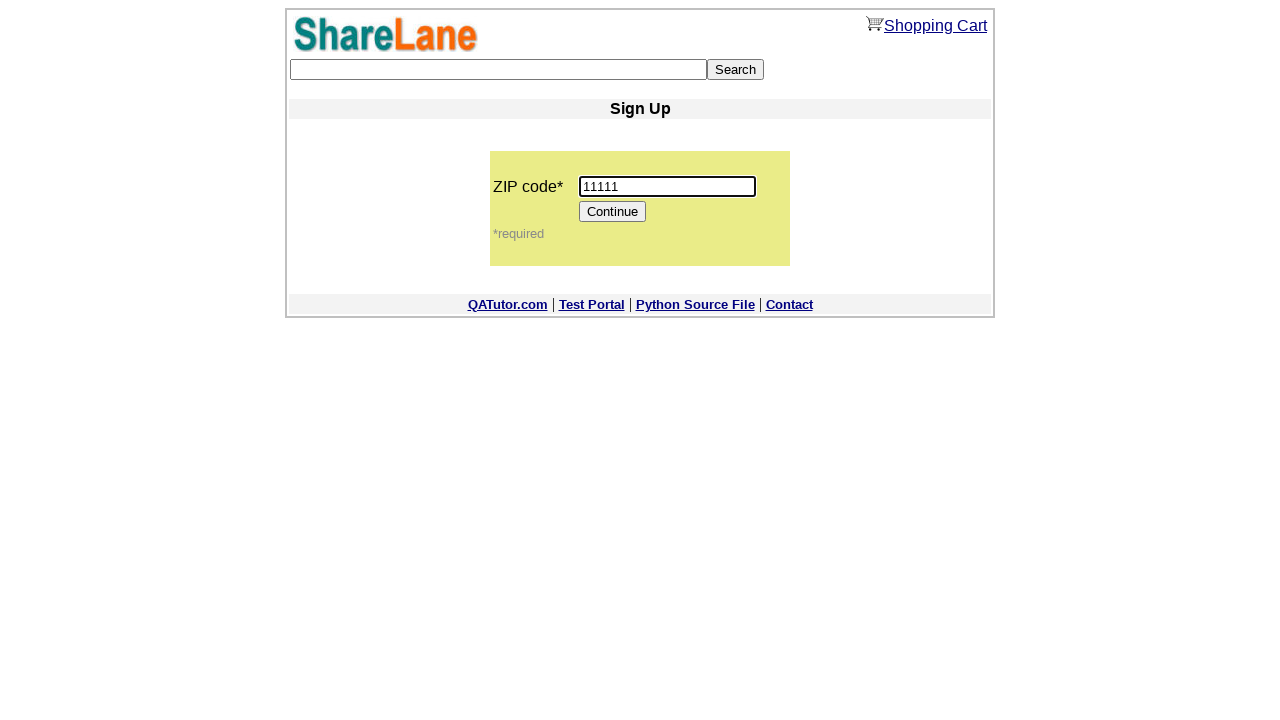

Clicked Continue button to proceed at (613, 212) on xpath=//*[@value='Continue']
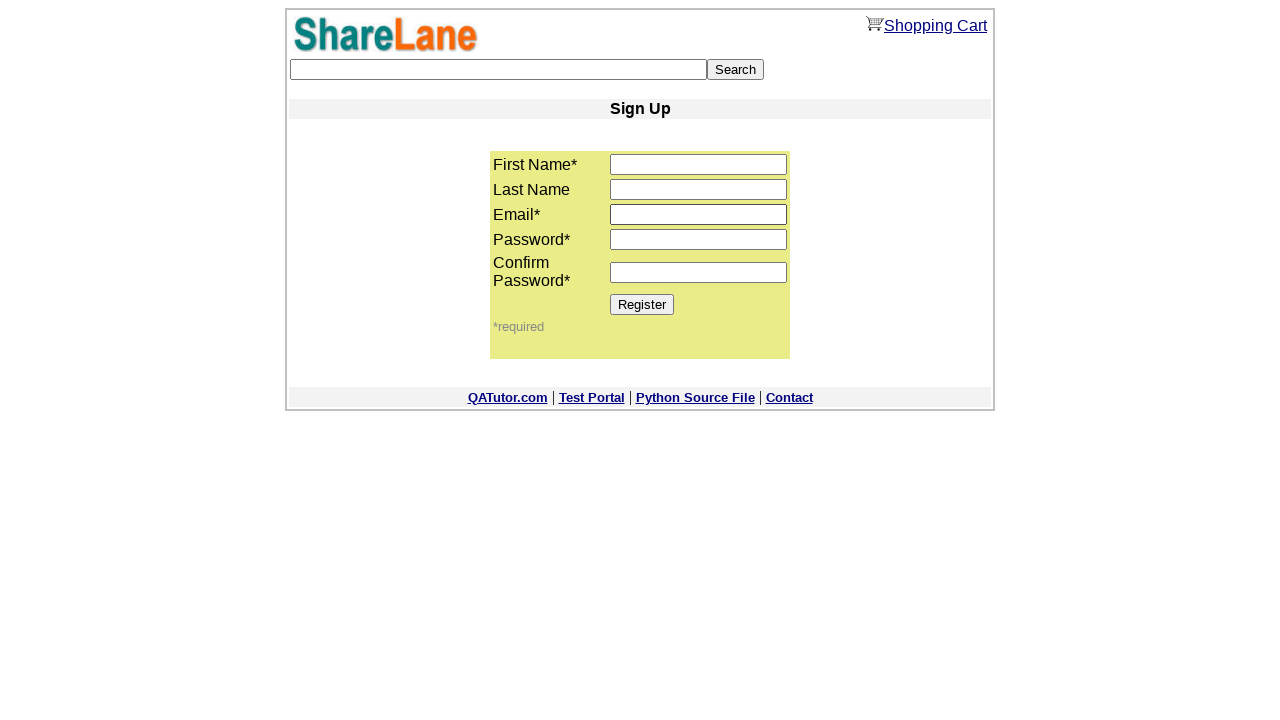

Waited for page to update after clicking Continue
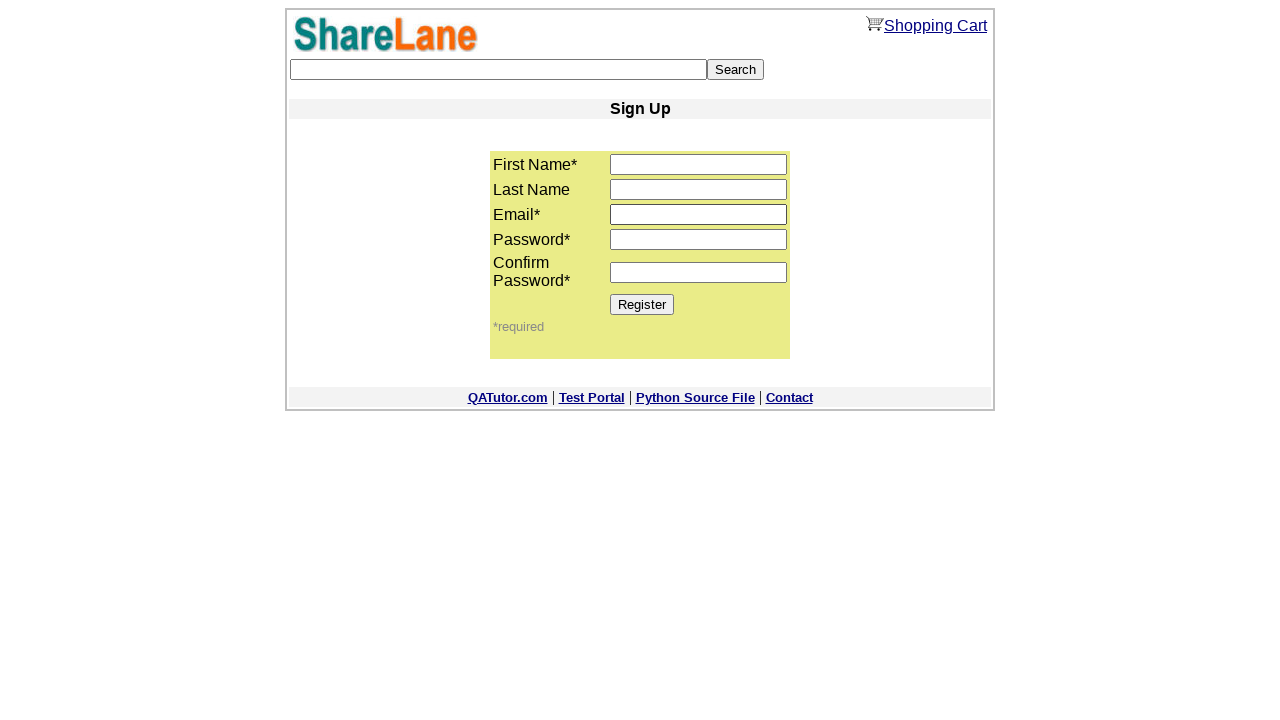

Verified zip code field is no longer visible - validation passed and advanced to next step
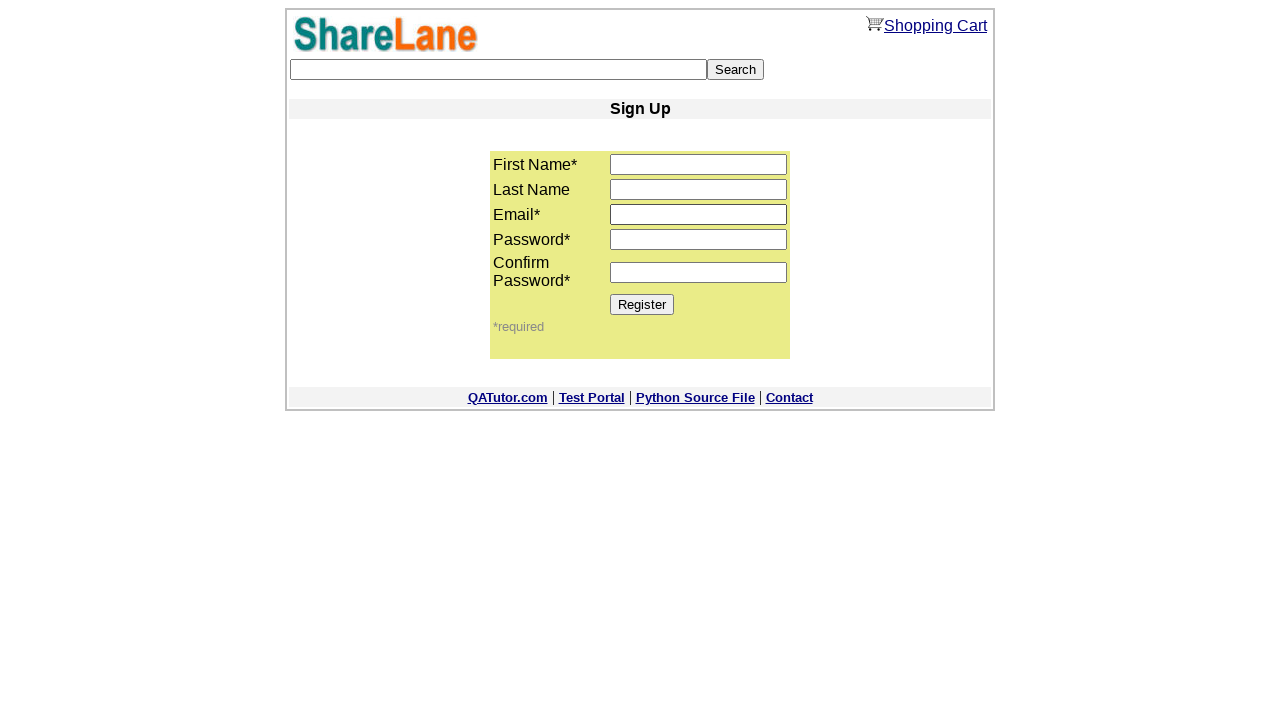

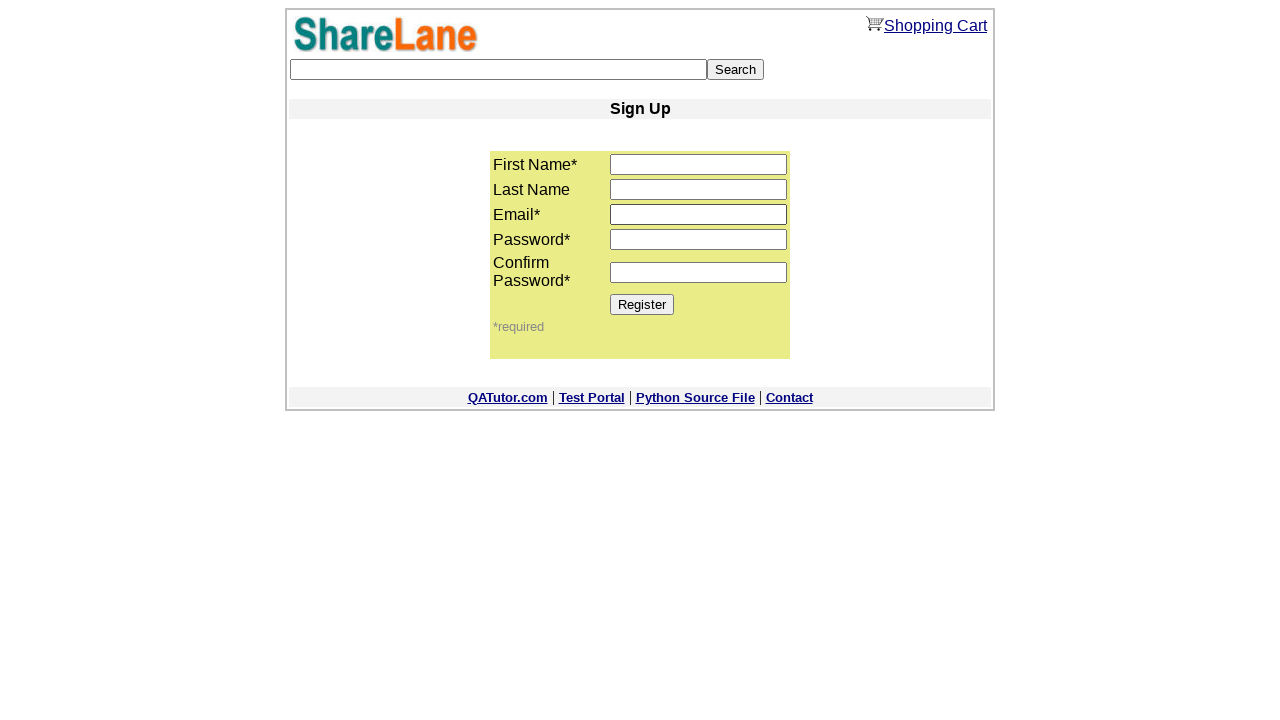